Tests dropdown form functionality by selecting an option and verifying the selection

Starting URL: https://the-internet.herokuapp.com/dropdown

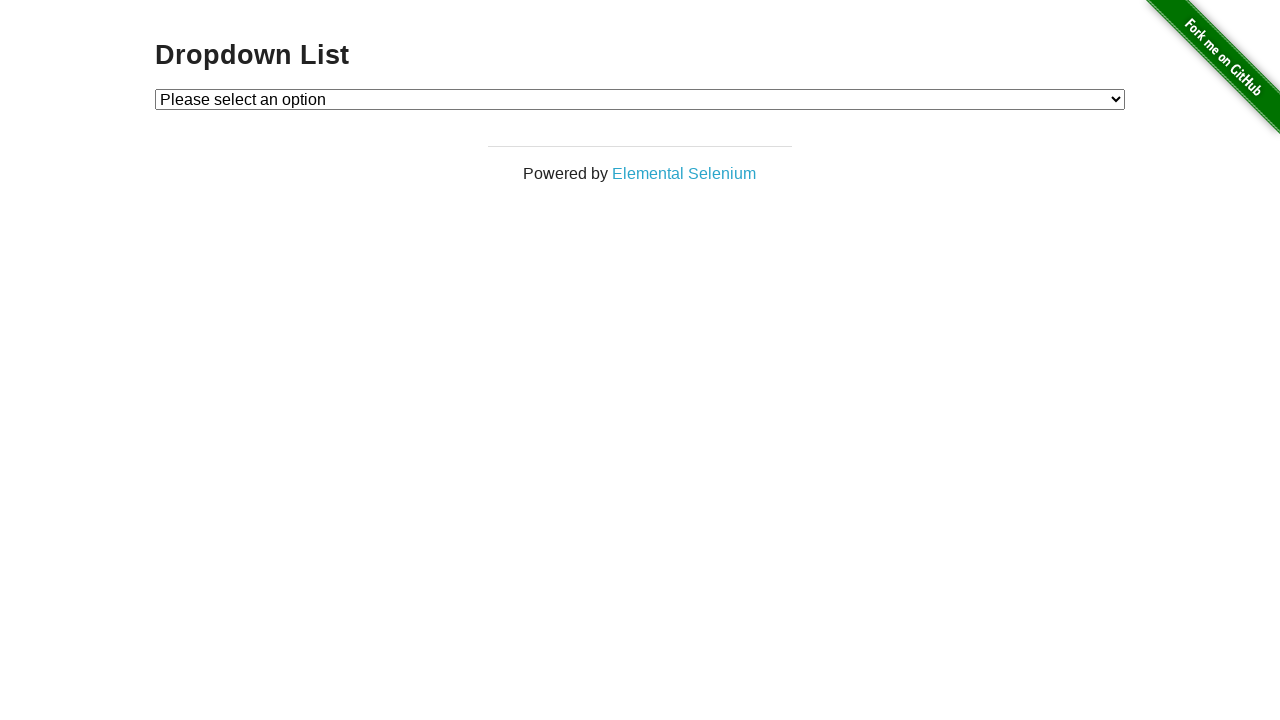

Selected option 1 from dropdown menu on #dropdown
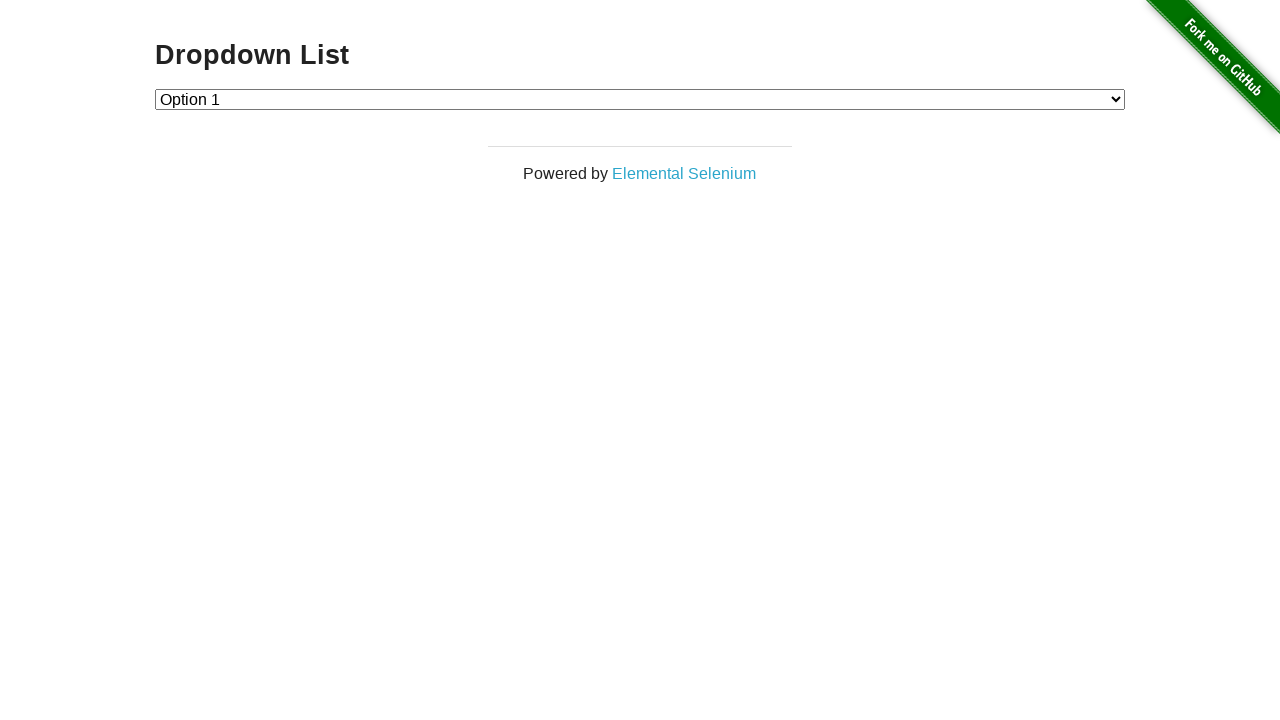

Dropdown selection applied and confirmed
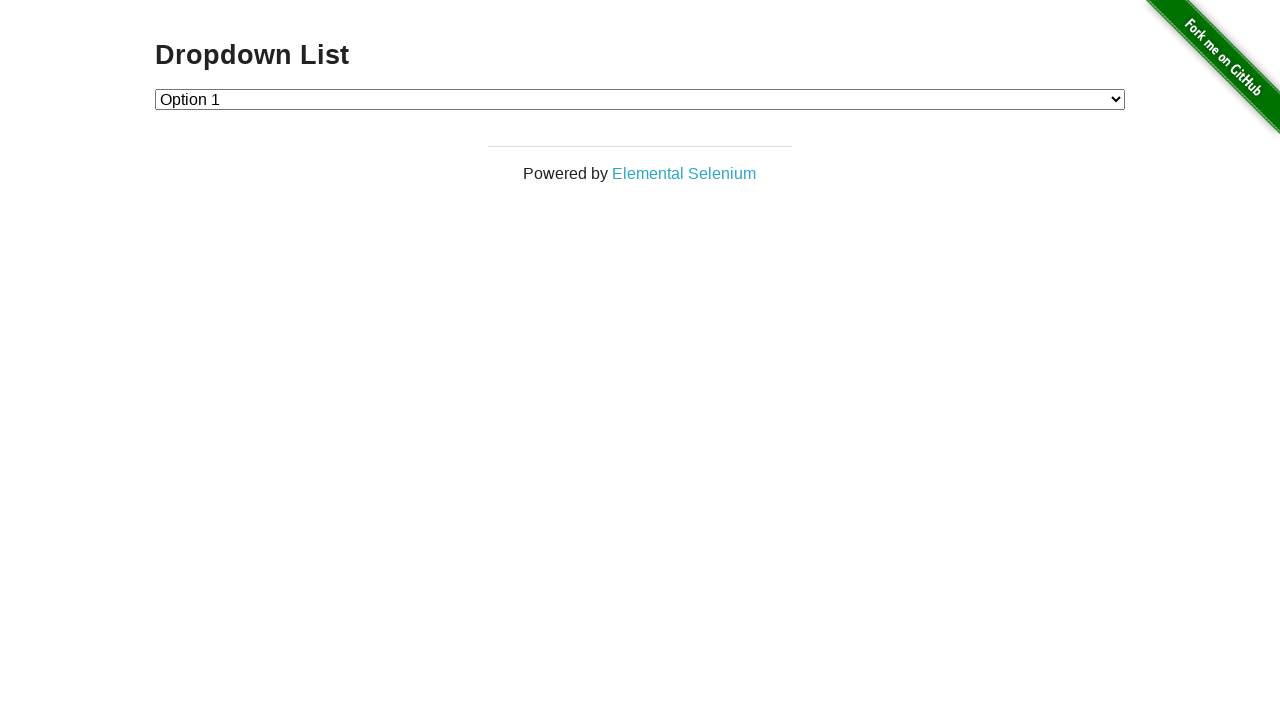

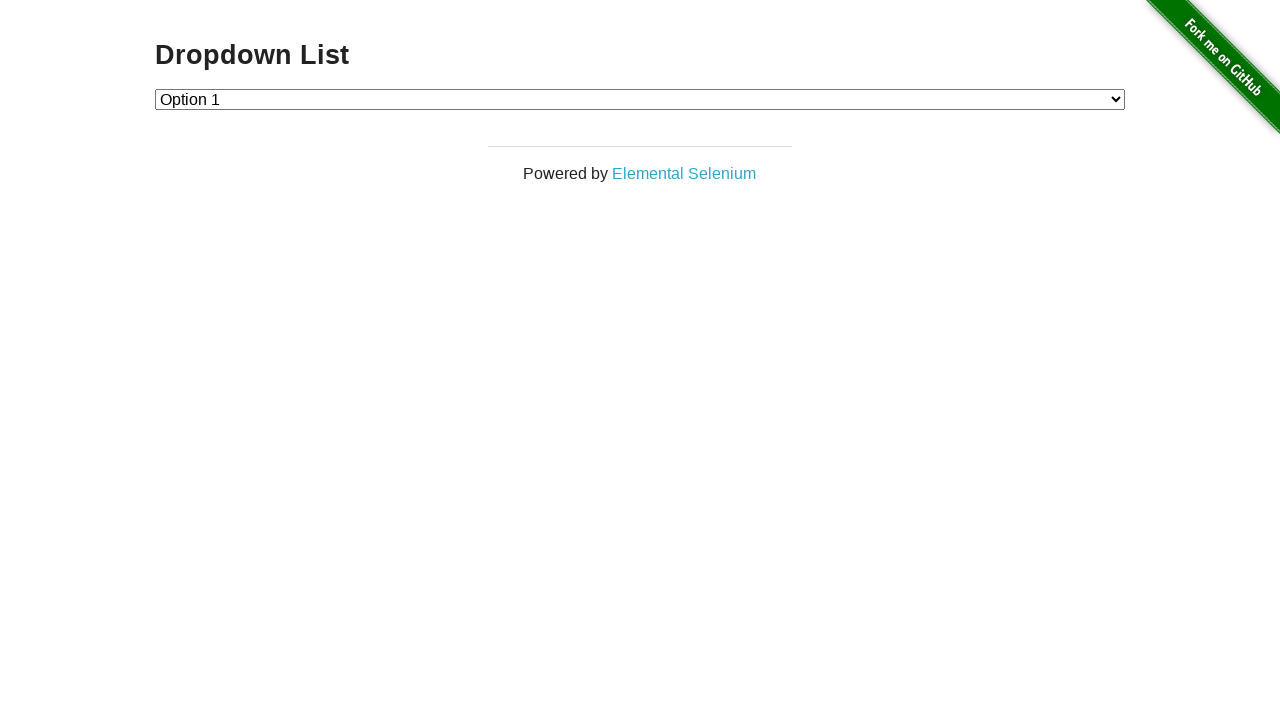